Tests the e-commerce flow on demoblaze.com by navigating to Laptops category, selecting a MacBook Air, adding it to cart, accepting the confirmation alert, and navigating to the cart page.

Starting URL: https://demoblaze.com/

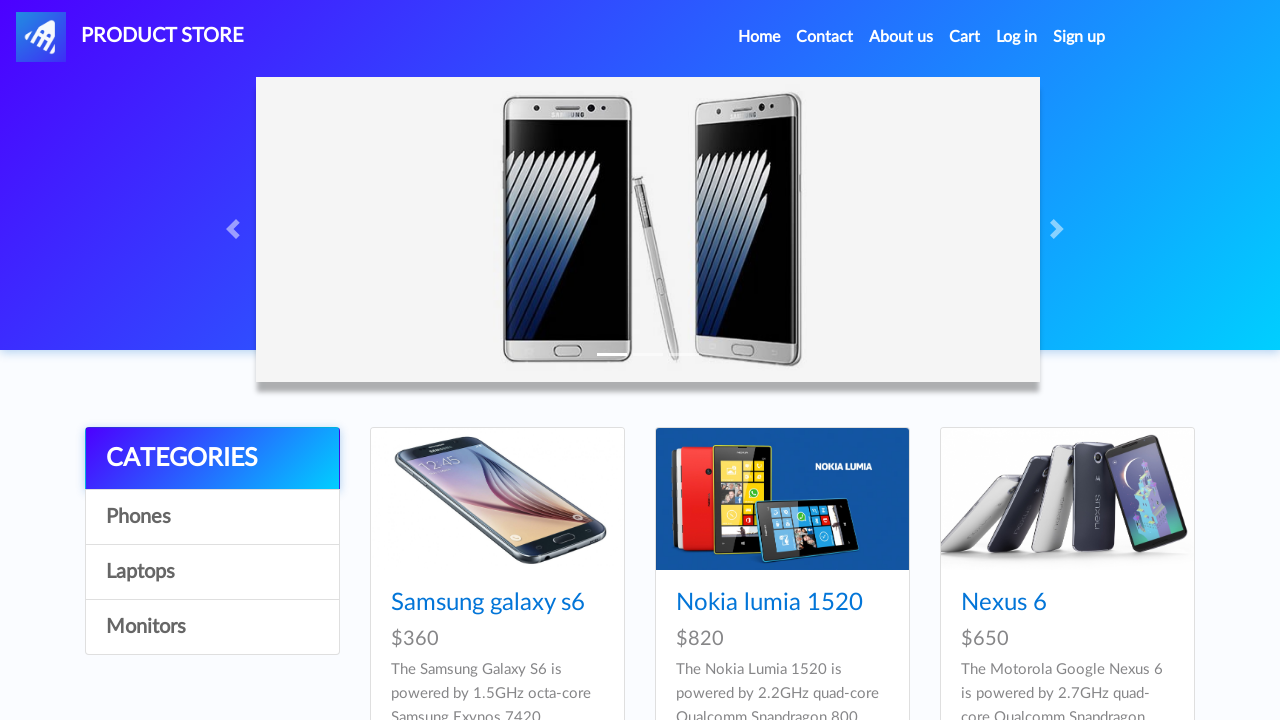

Clicked on Laptops category at (212, 572) on text=Laptops
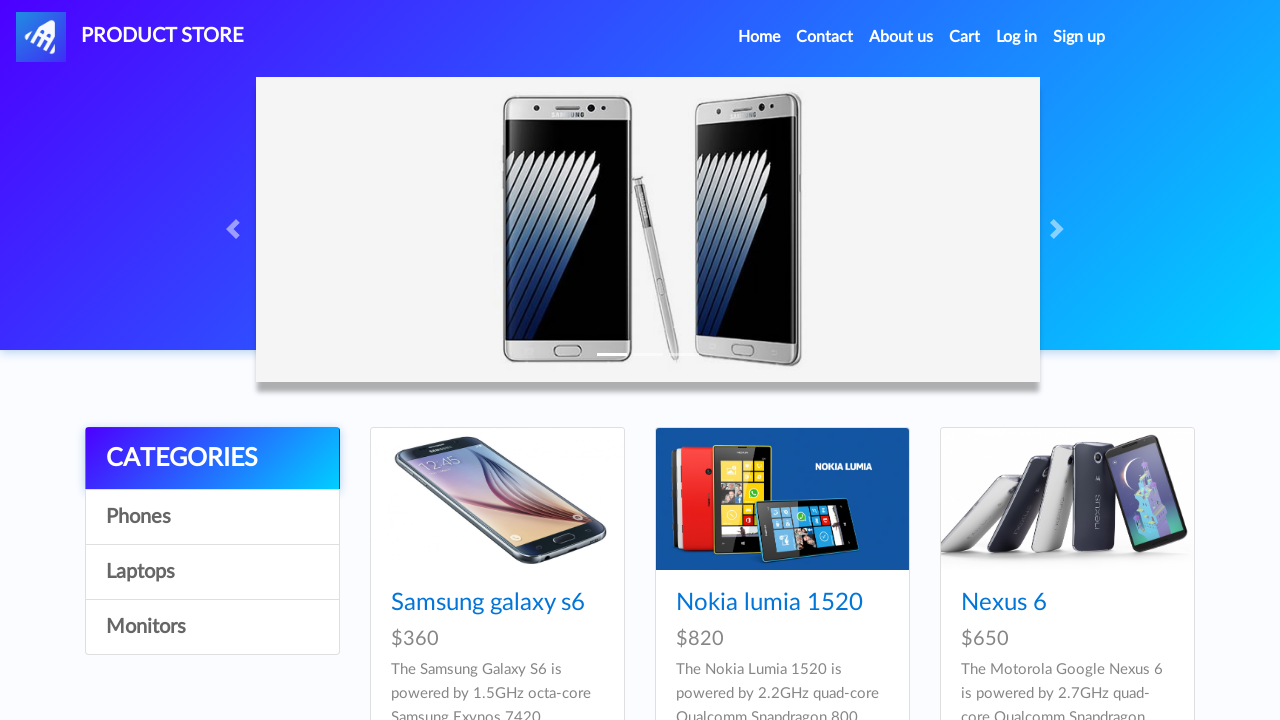

Waited 2 seconds for products to load
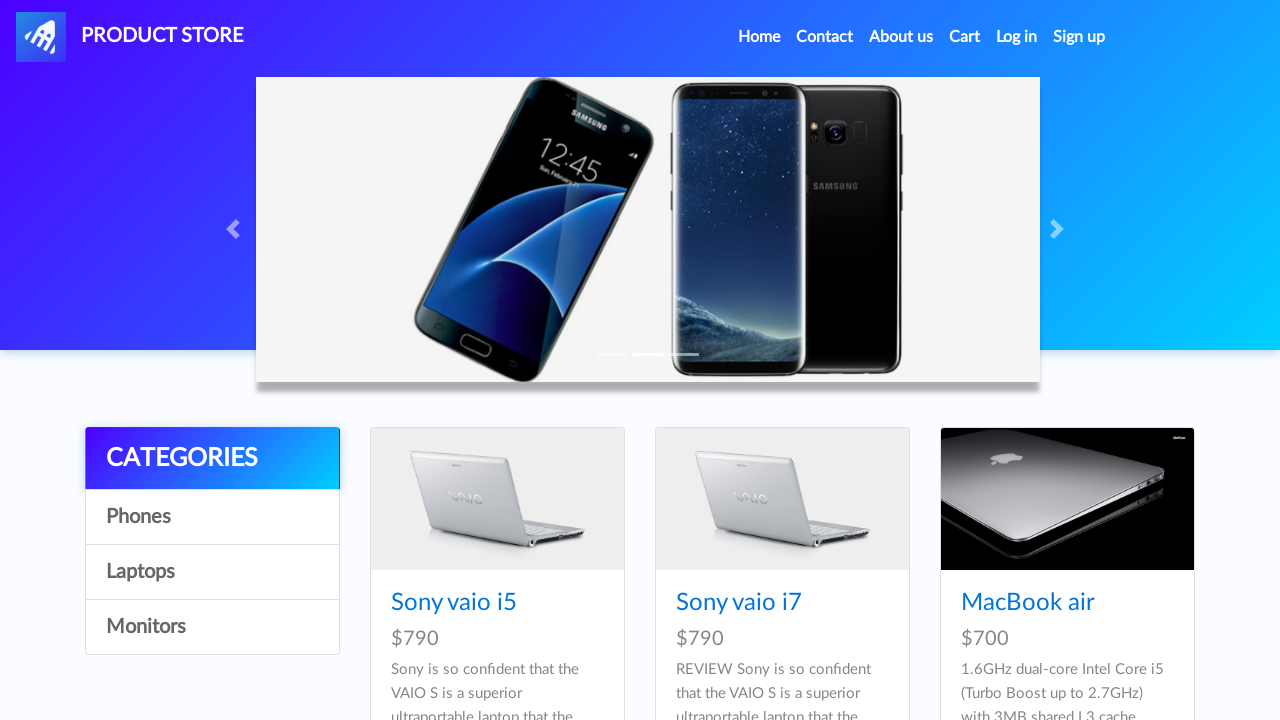

Clicked on MacBook air product at (1028, 603) on text=MacBook air
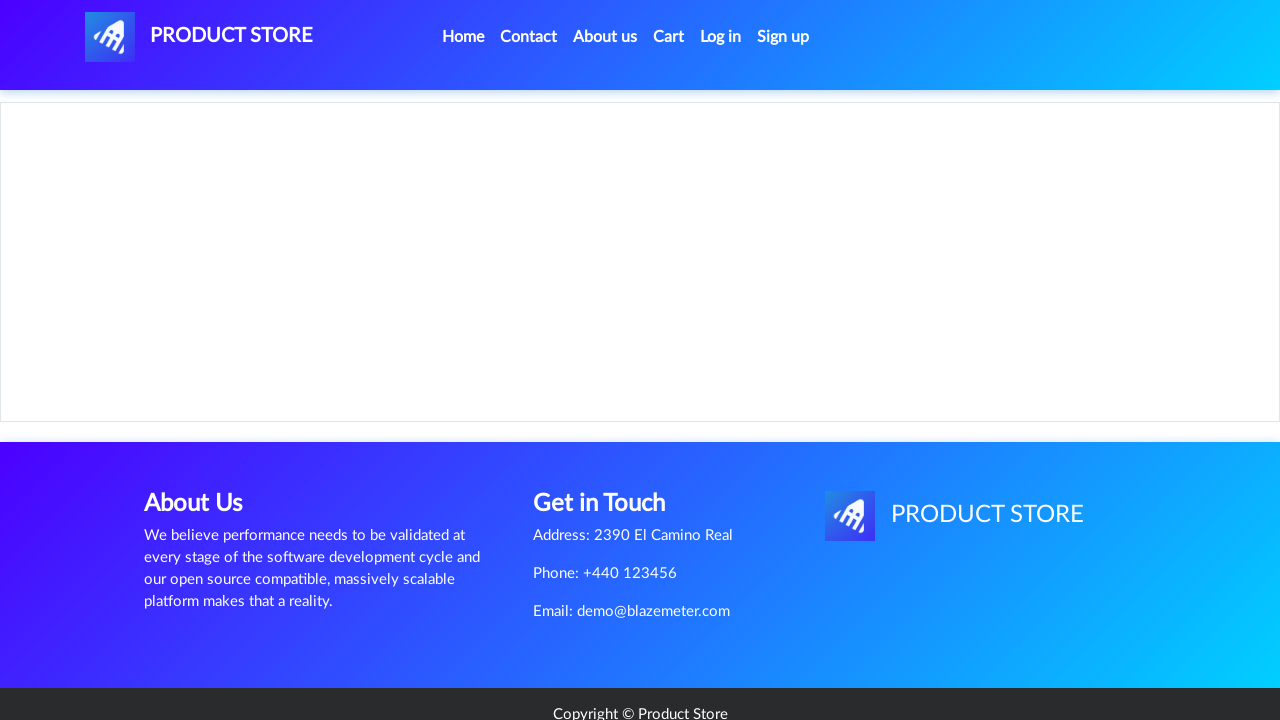

Waited 2 seconds for product page to load
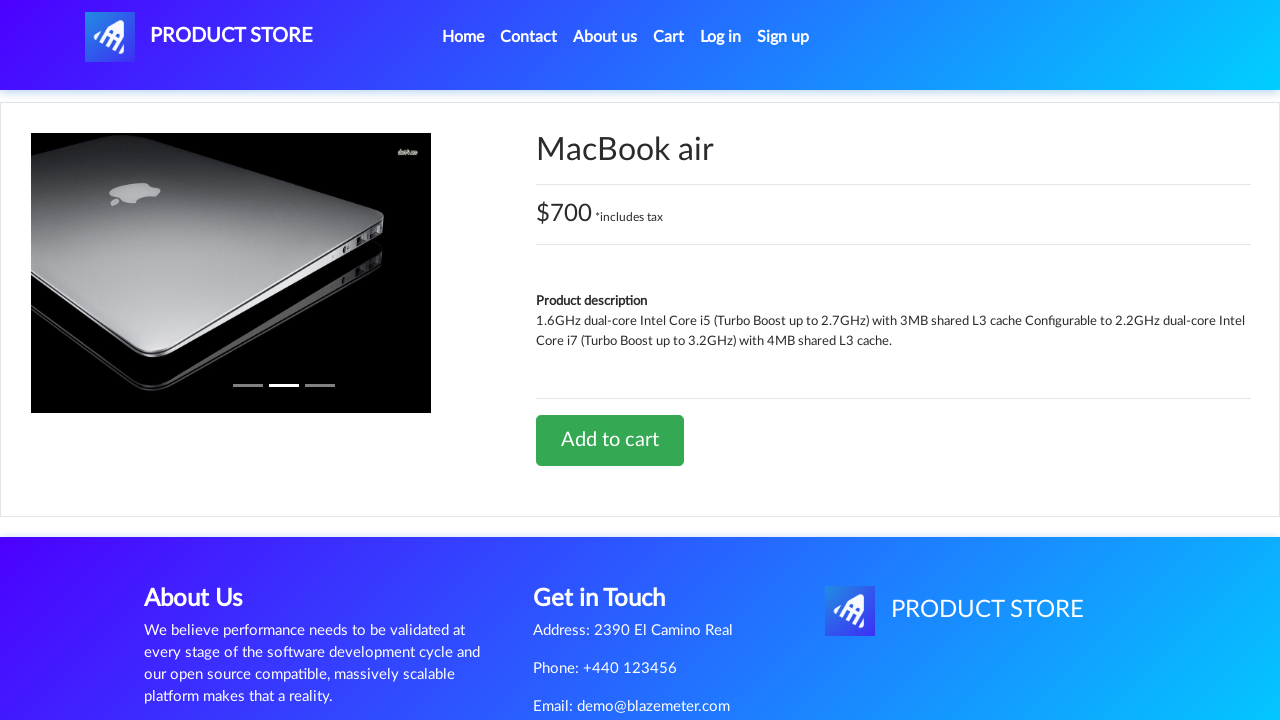

Clicked 'Add to cart' button at (610, 440) on text=Add to cart
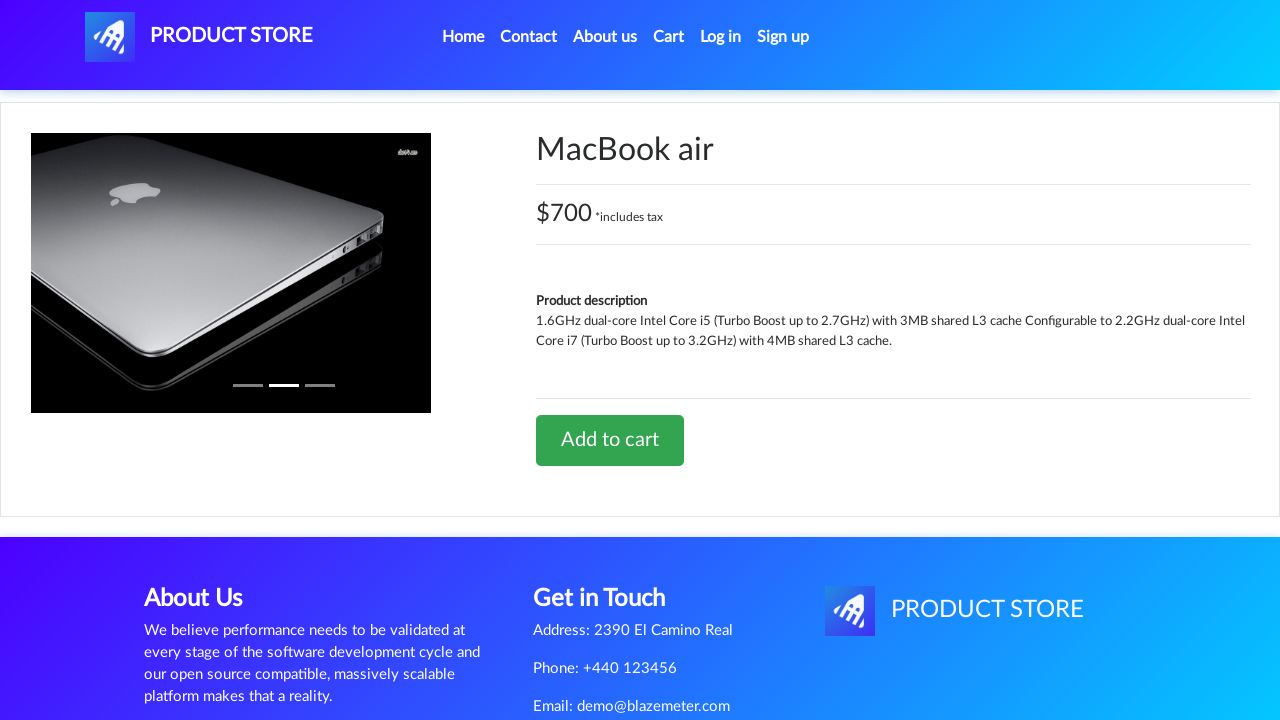

Set up dialog handler to accept alerts
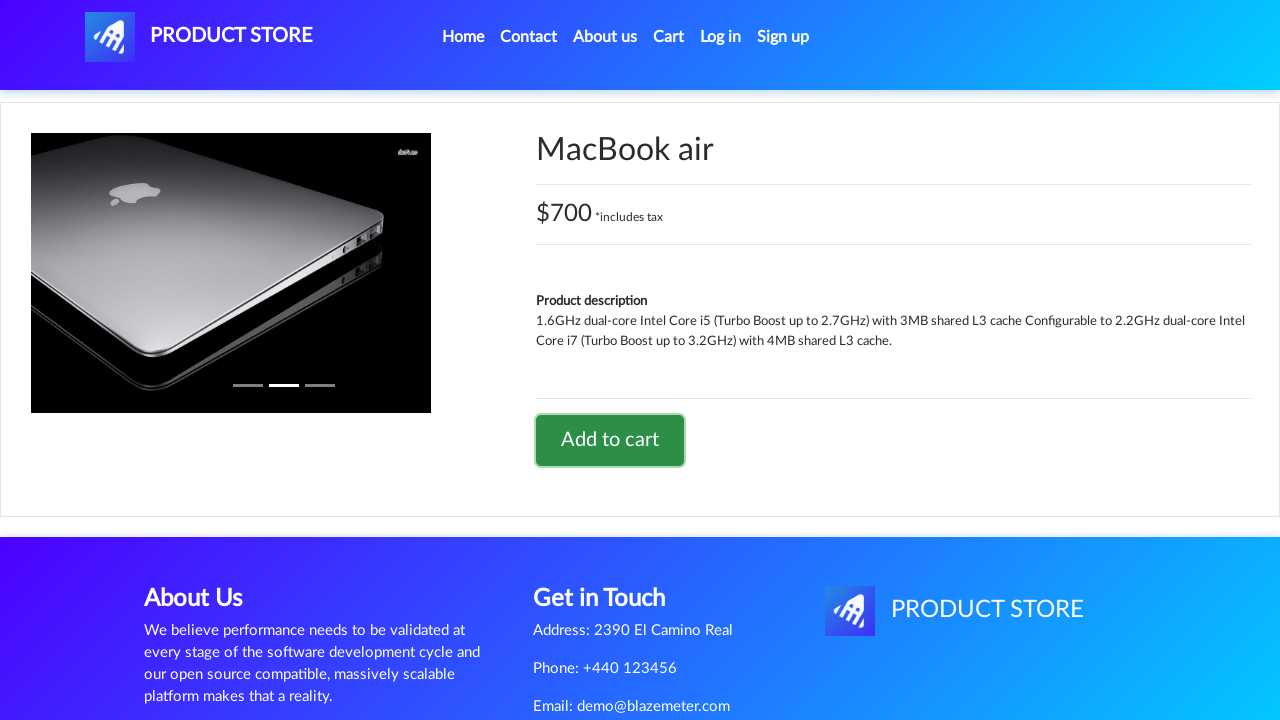

Waited 2 seconds and accepted confirmation alert
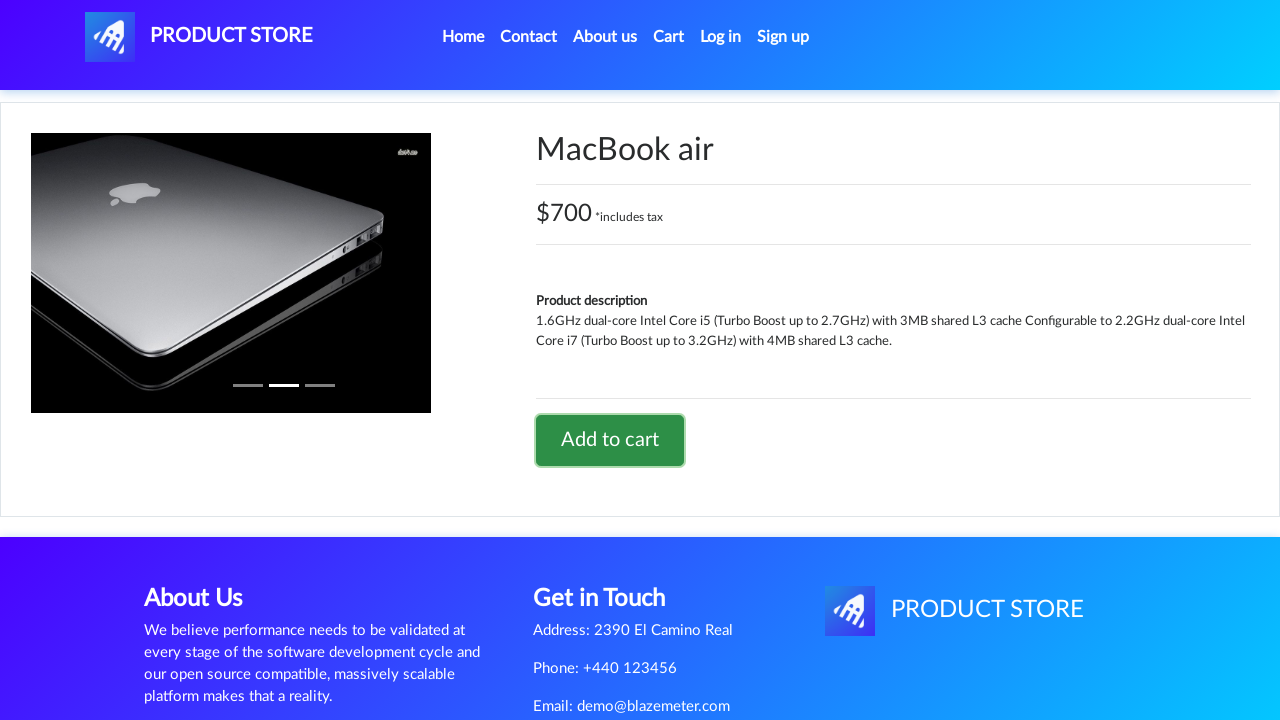

Clicked on Cart link at (669, 37) on text=Cart
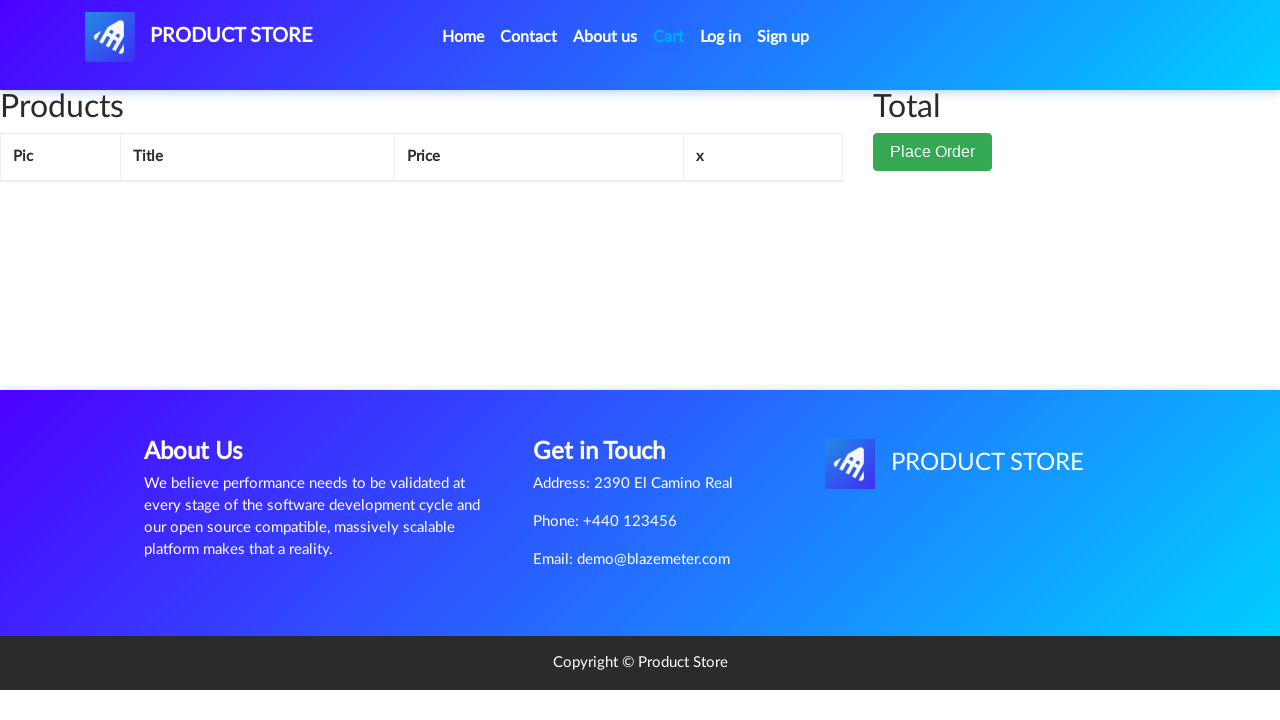

Cart page loaded with items table visible
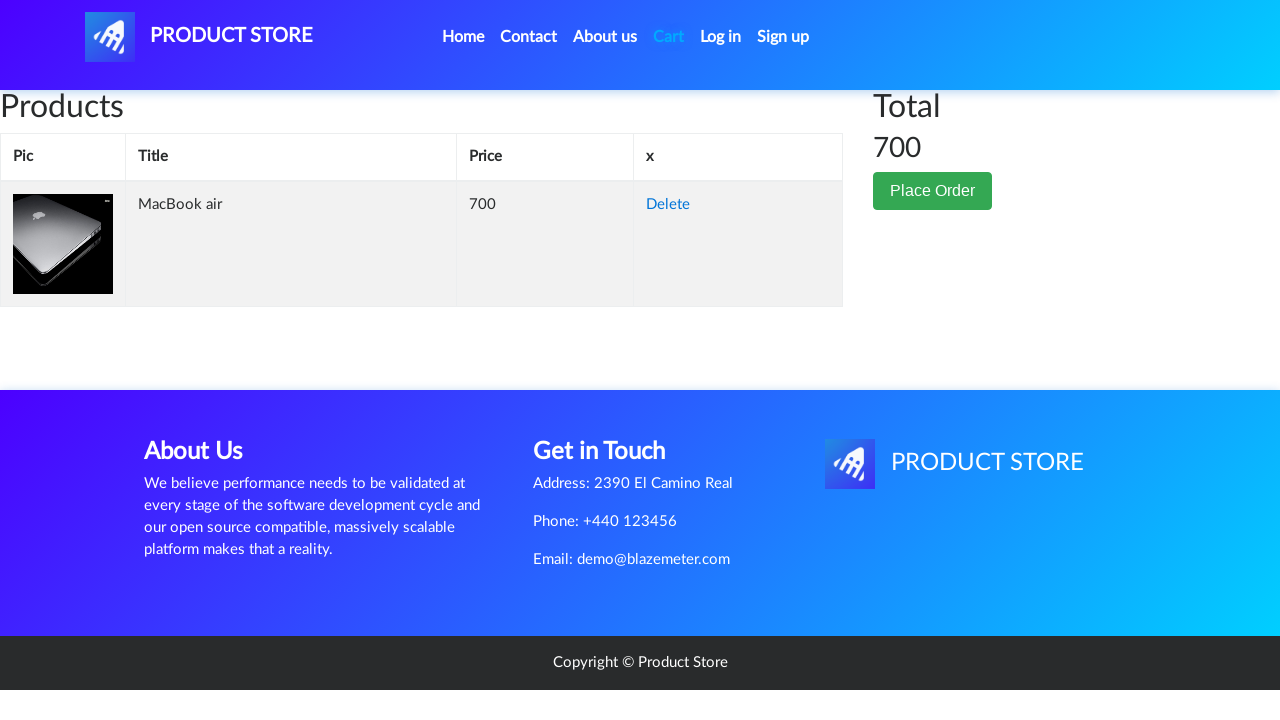

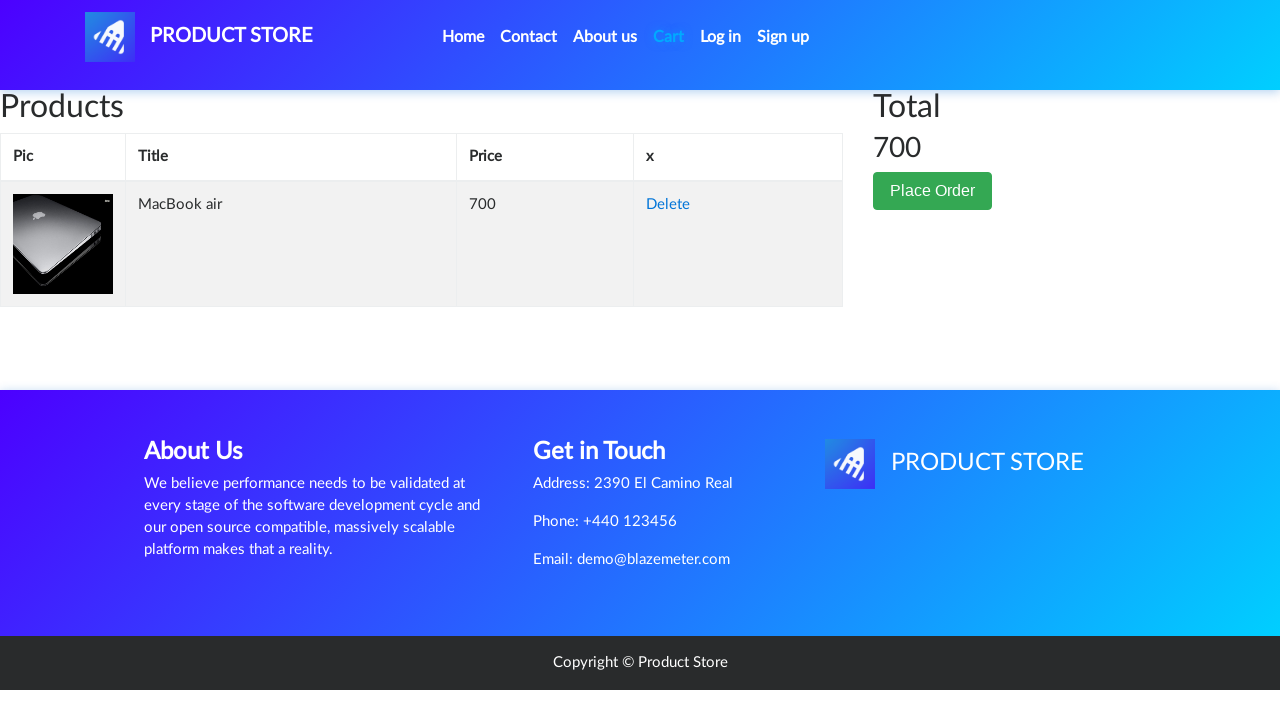